Tests page scrolling functionality by performing scroll operations in different directions using JavaScript

Starting URL: https://www.ajio.com/

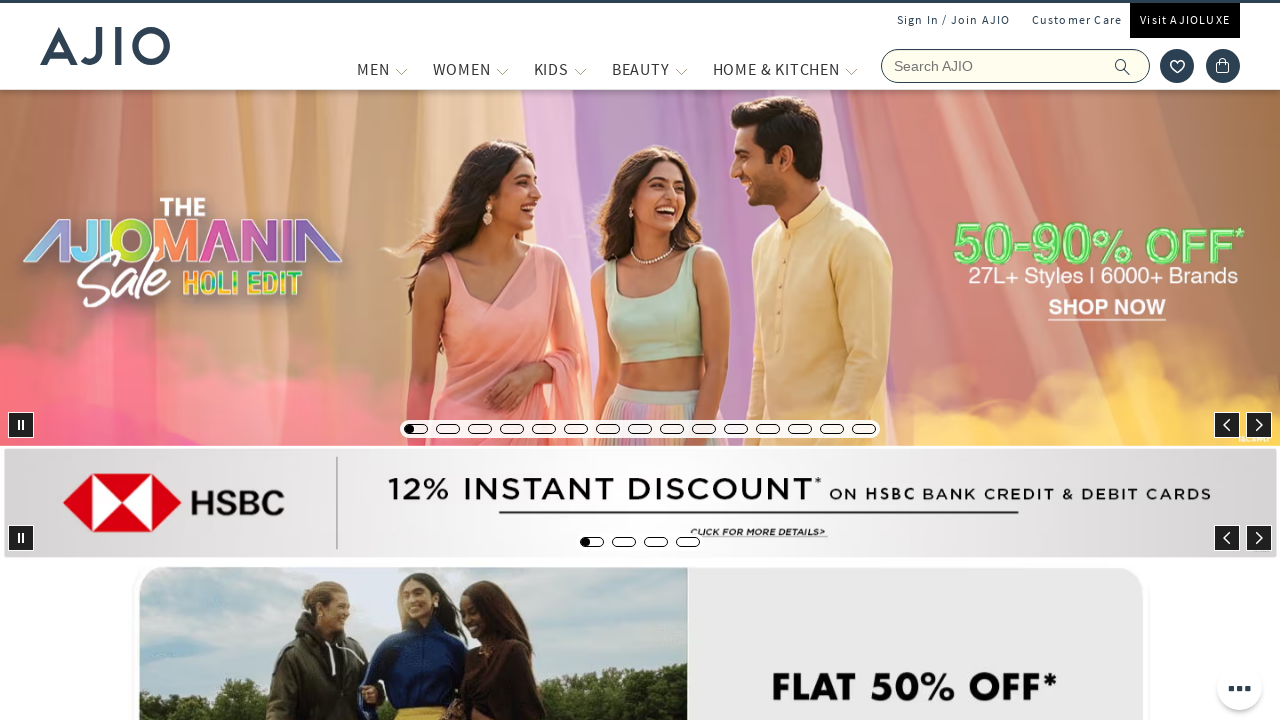

Scrolled to bottom of page
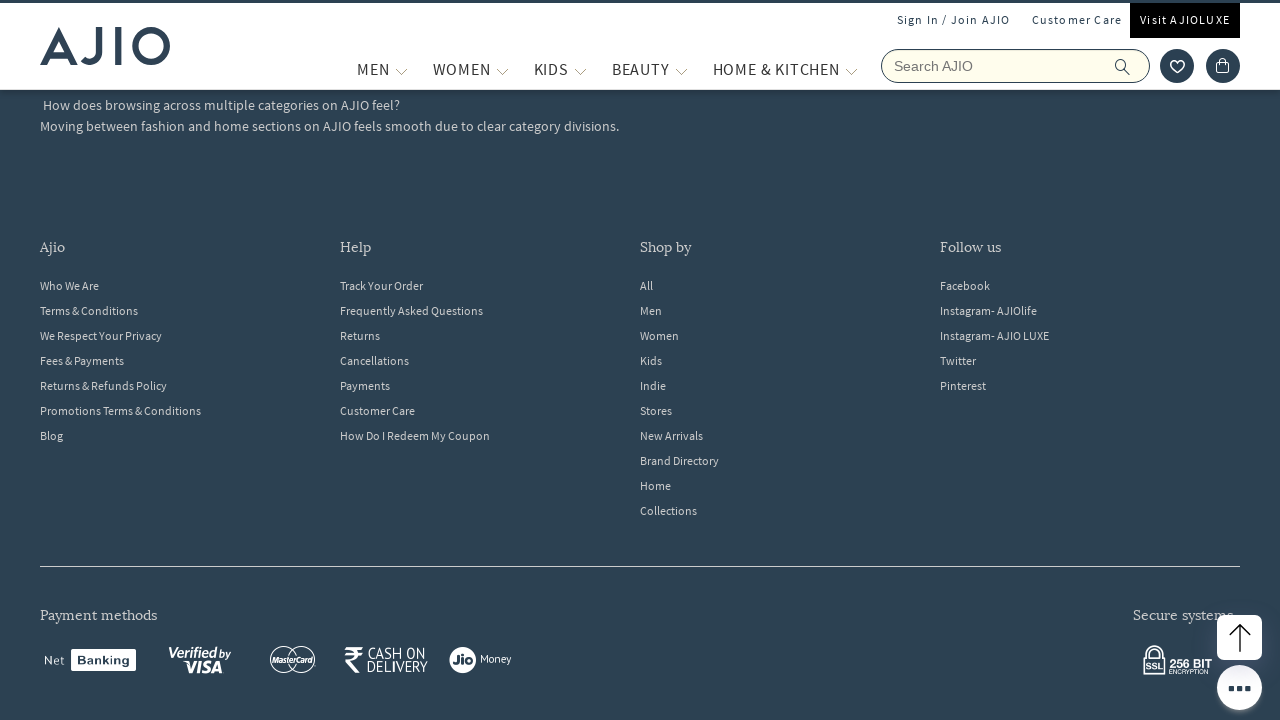

Waited 2 seconds for scroll animation to complete
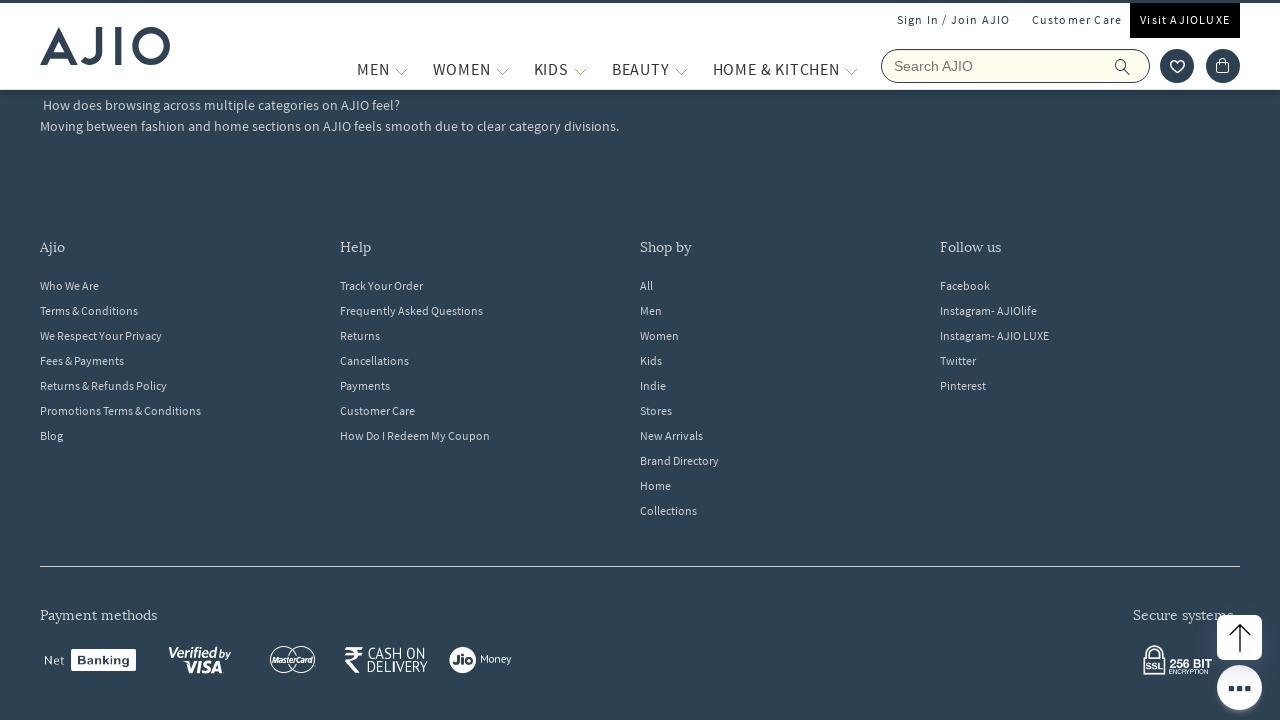

Scrolled back to top of page
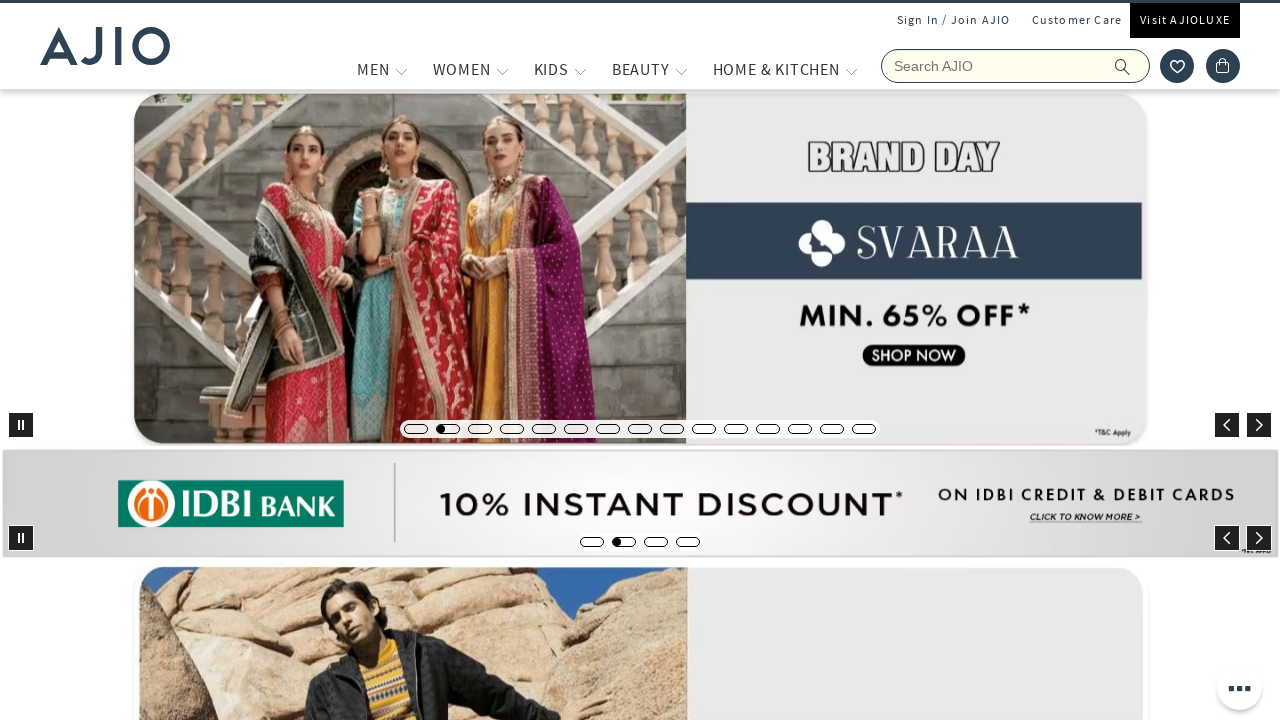

Waited 2 seconds for scroll animation to complete
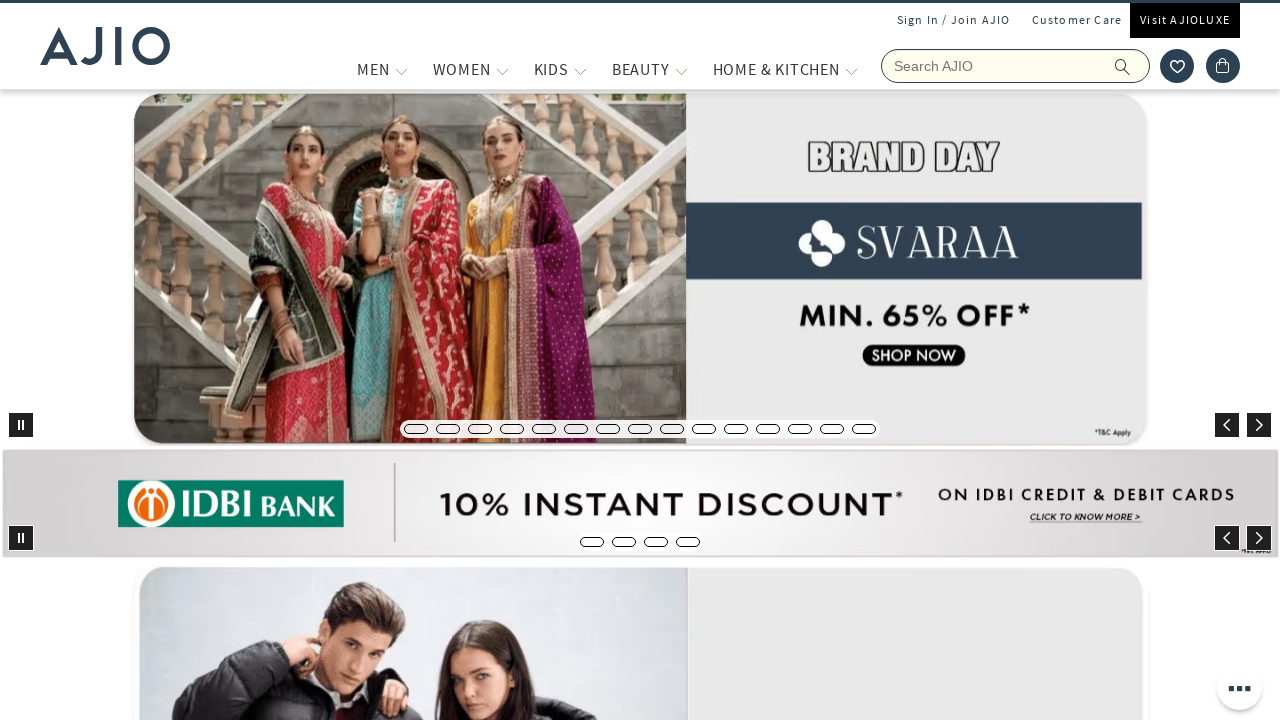

Scrolled to the right
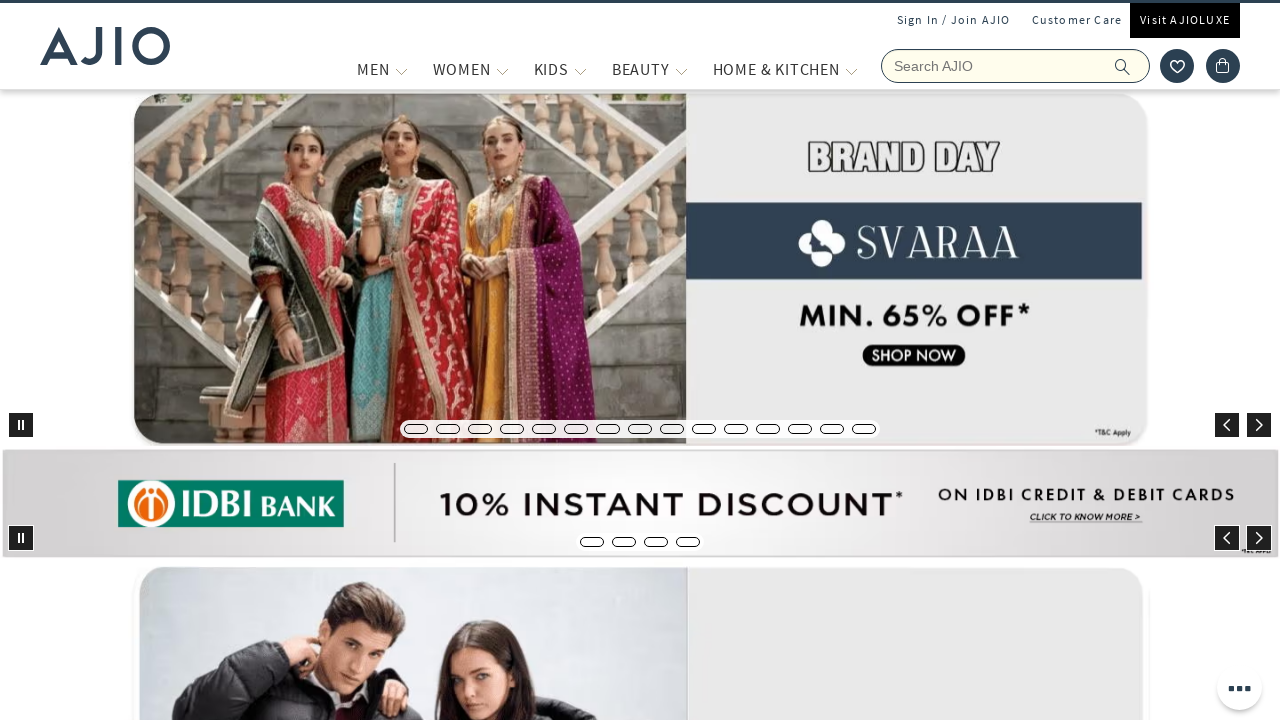

Waited 2 seconds for scroll animation to complete
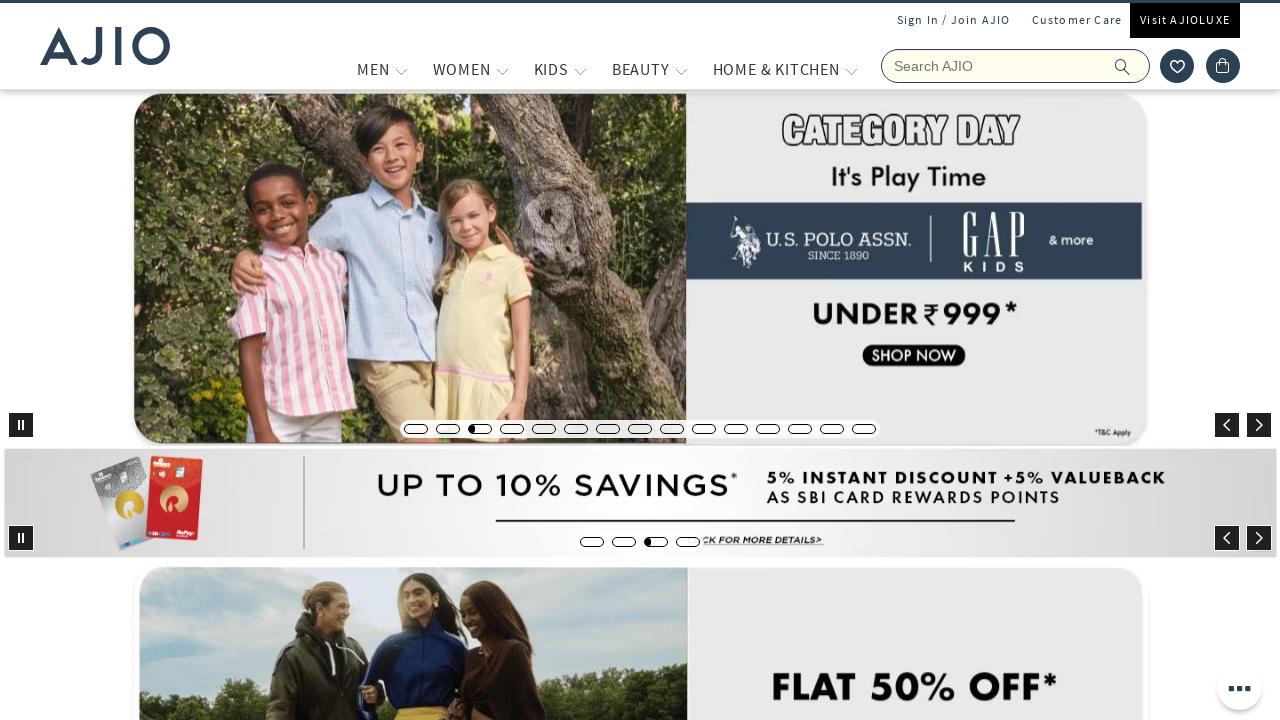

Scrolled back to the left
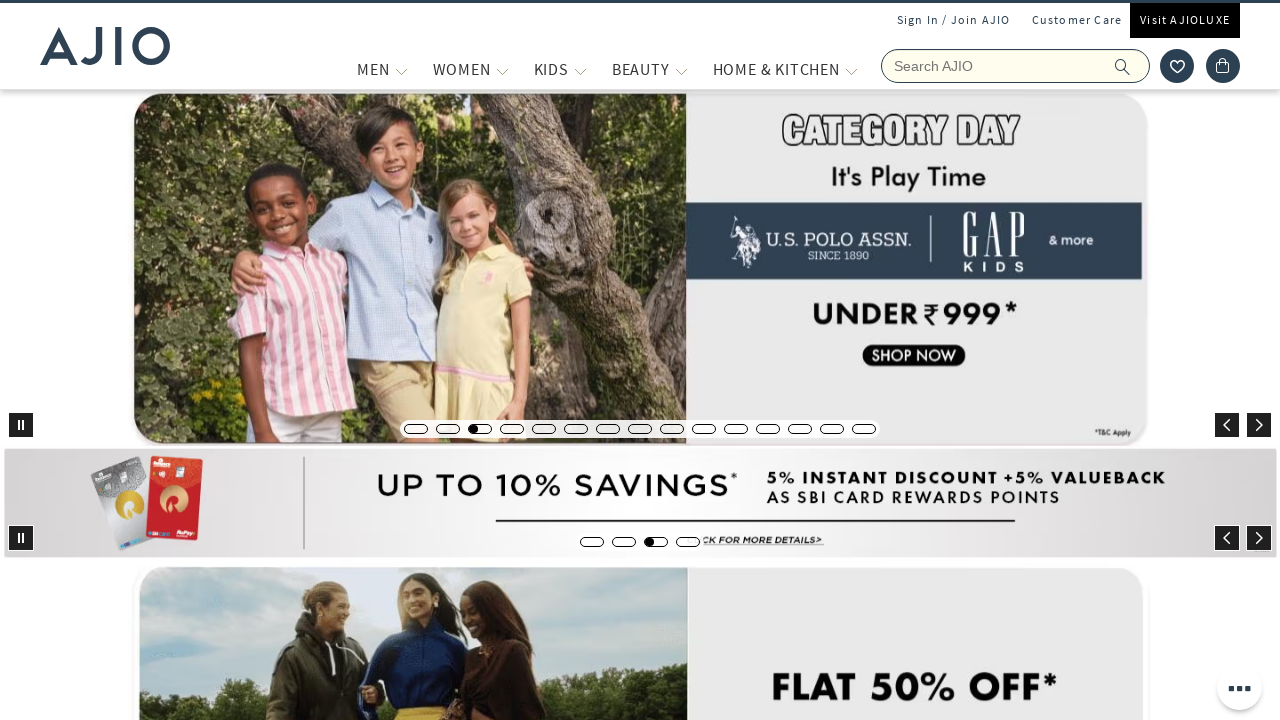

Waited 2 seconds for scroll animation to complete
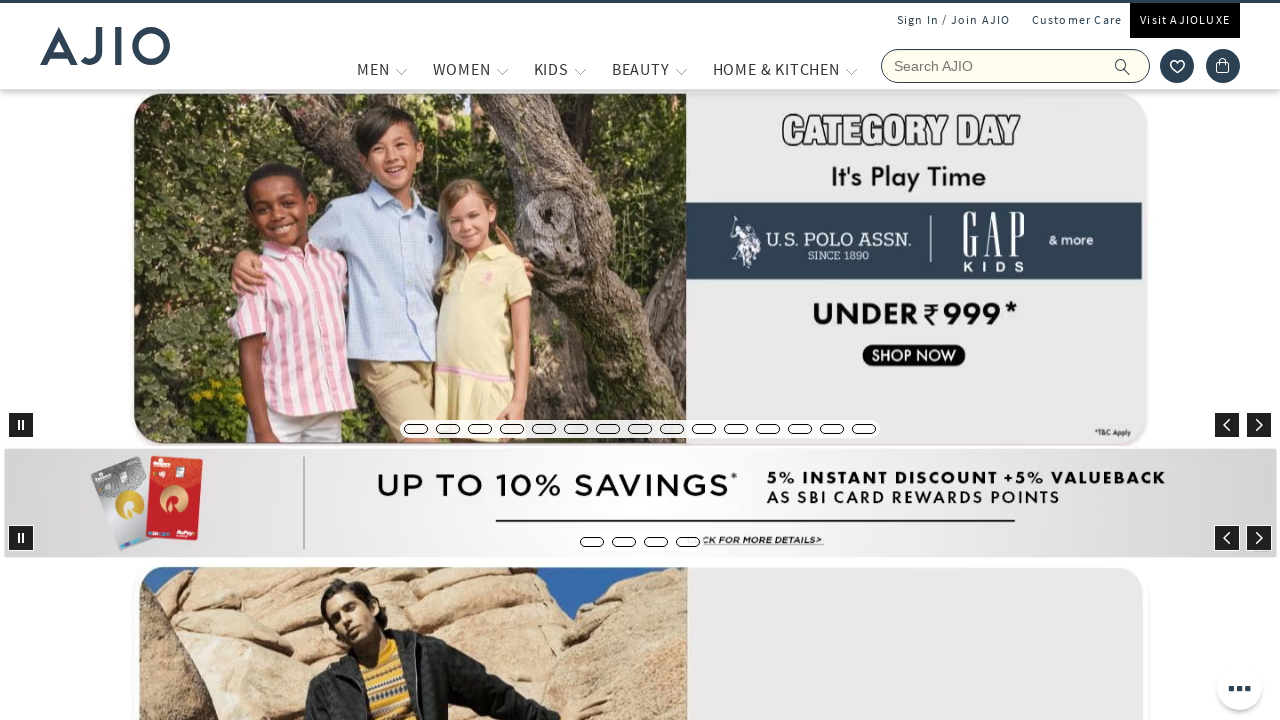

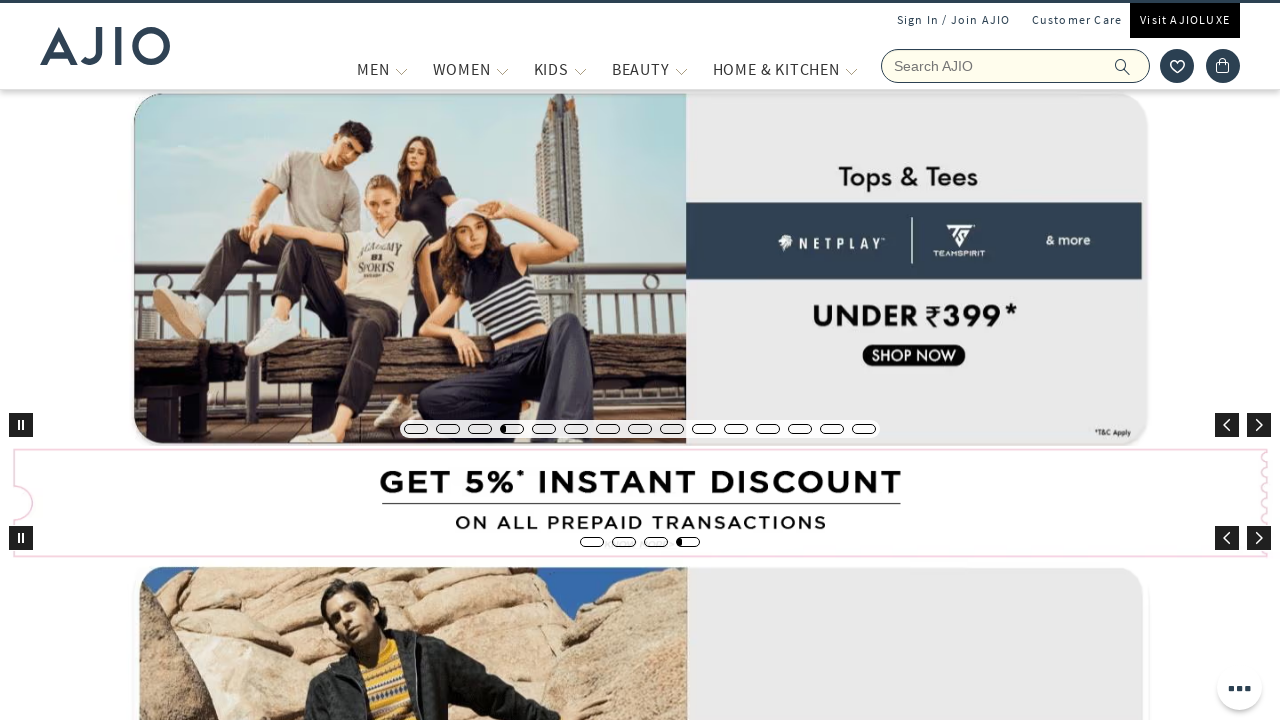